Basic browser automation test that navigates to a page, maximizes the window, and retrieves the page title to verify the browser driver is working correctly.

Starting URL: http://the-internet.herokuapp.com/login

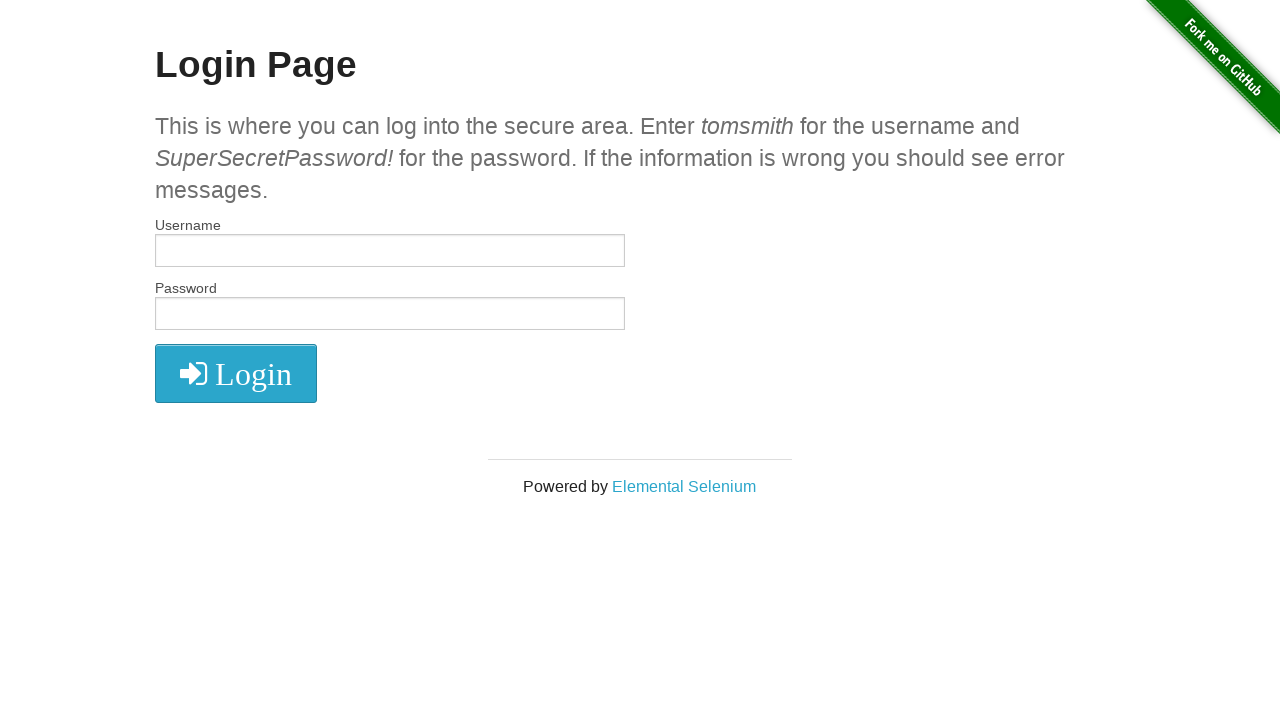

Navigated to login page at http://the-internet.herokuapp.com/login
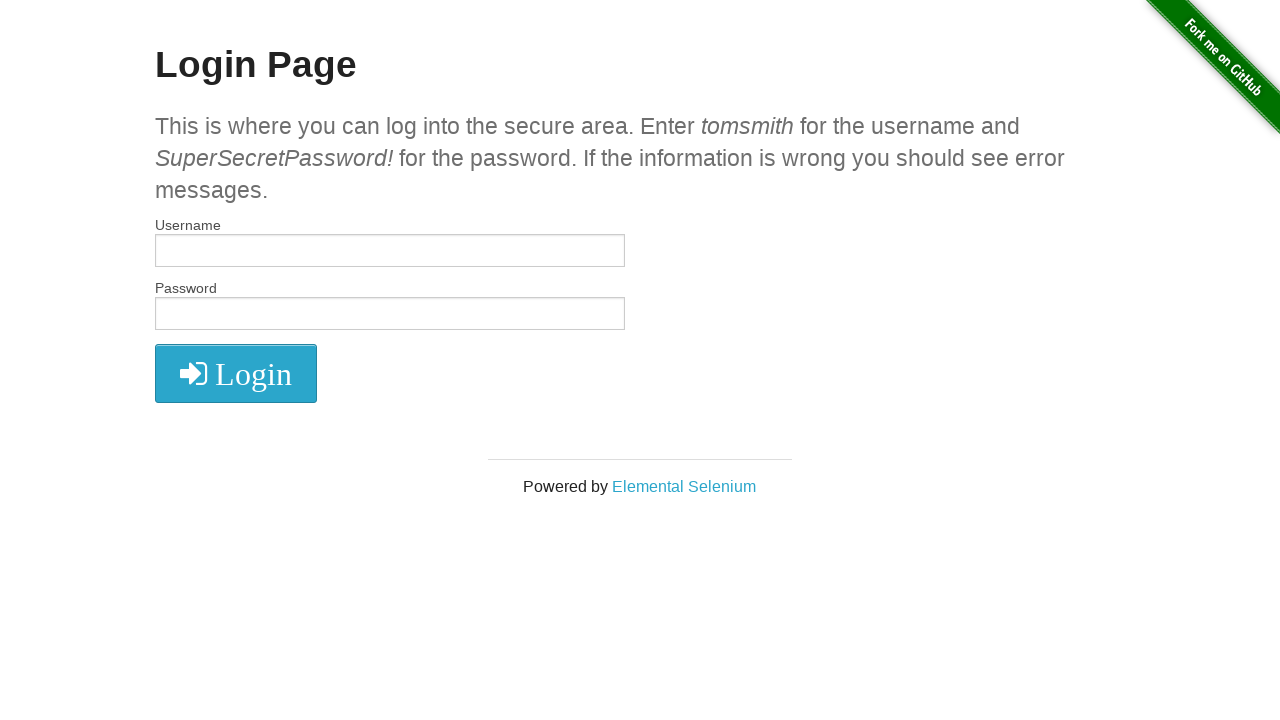

Maximized browser window to 1920x1080
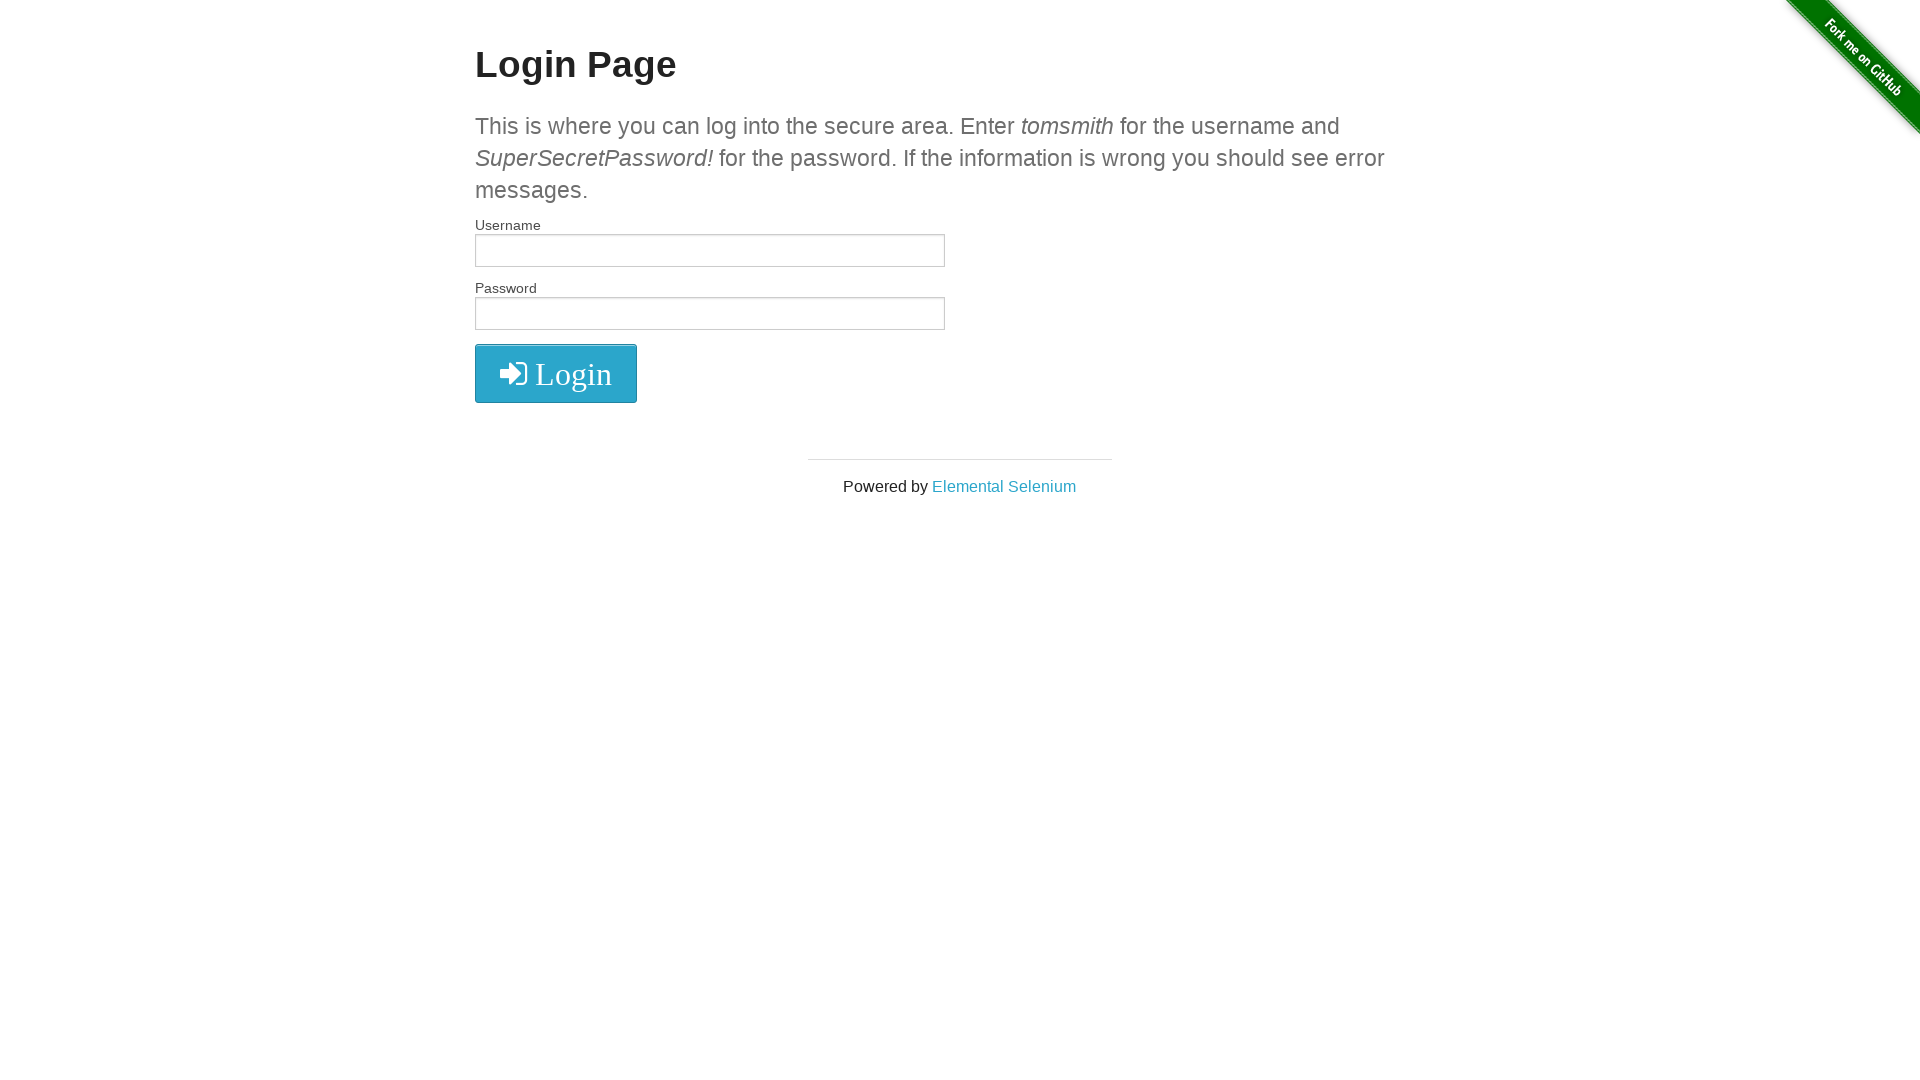

Retrieved page title: The Internet
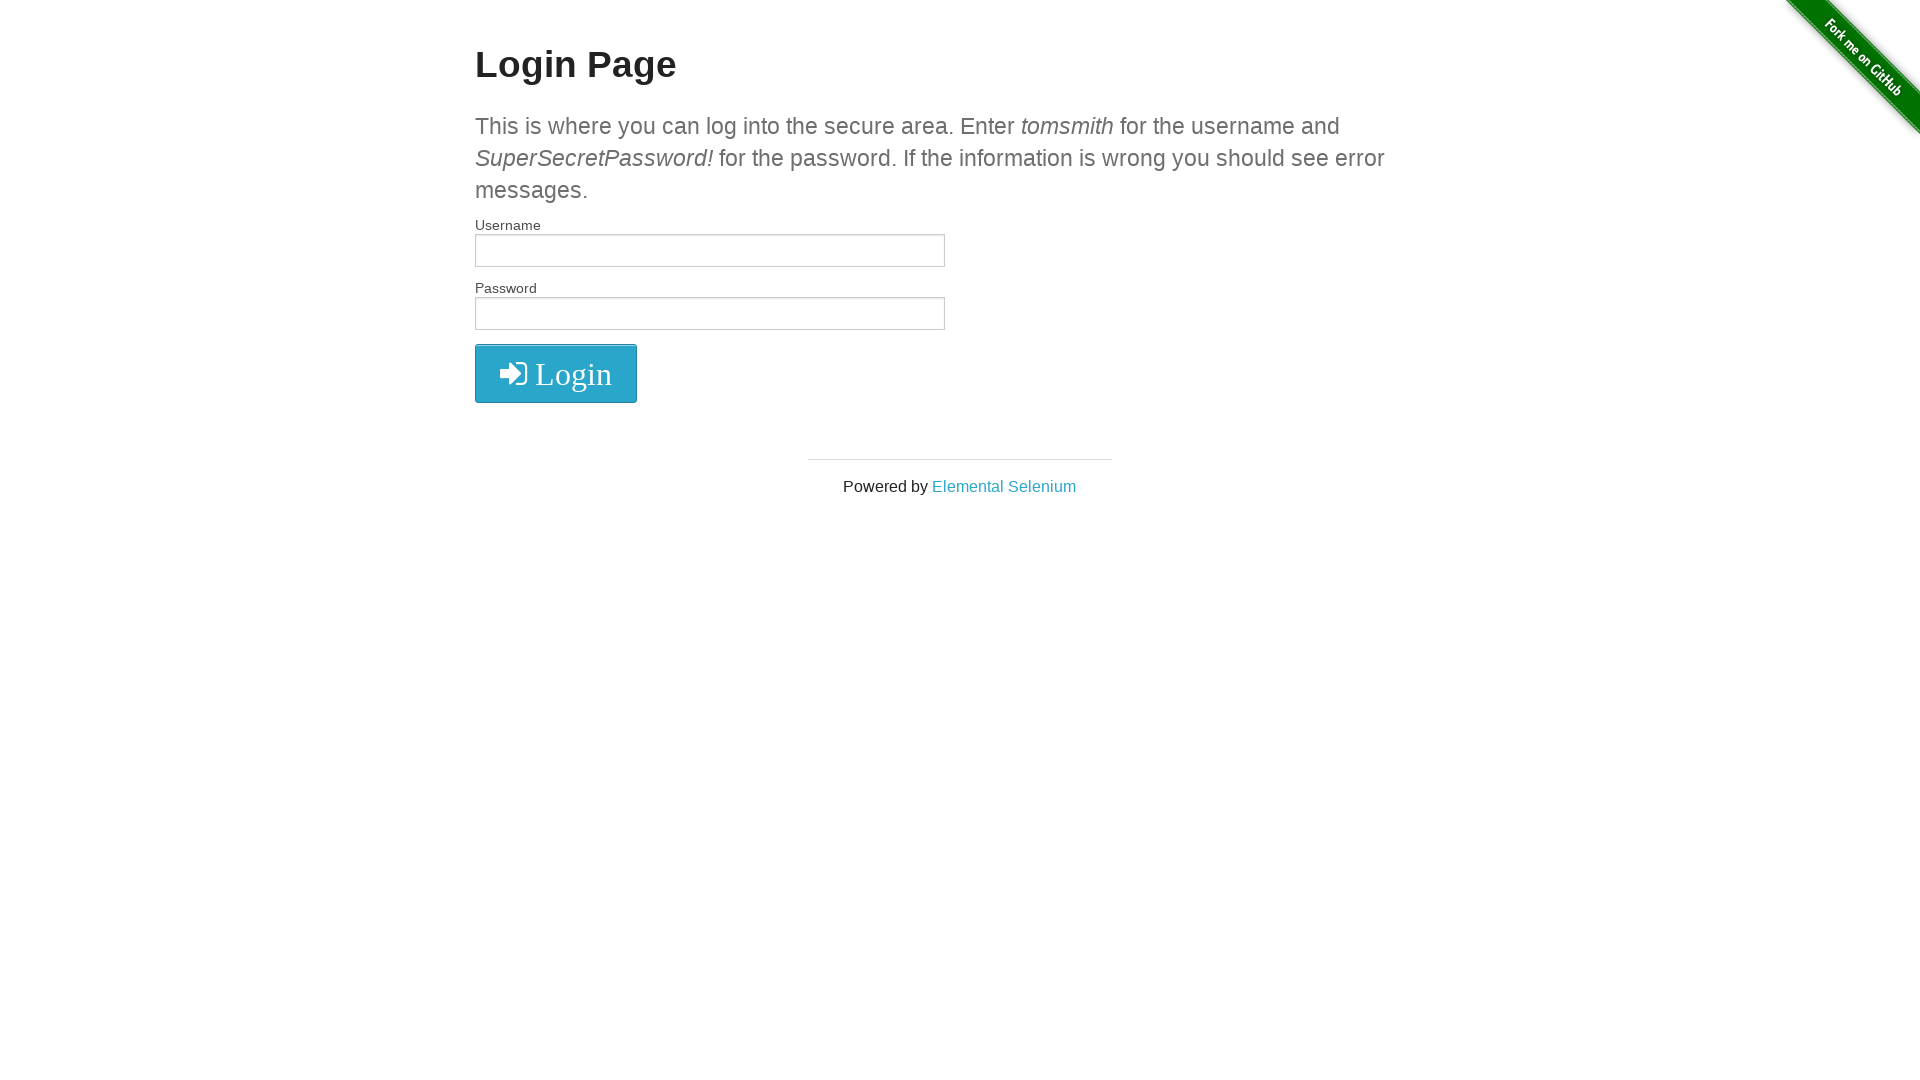

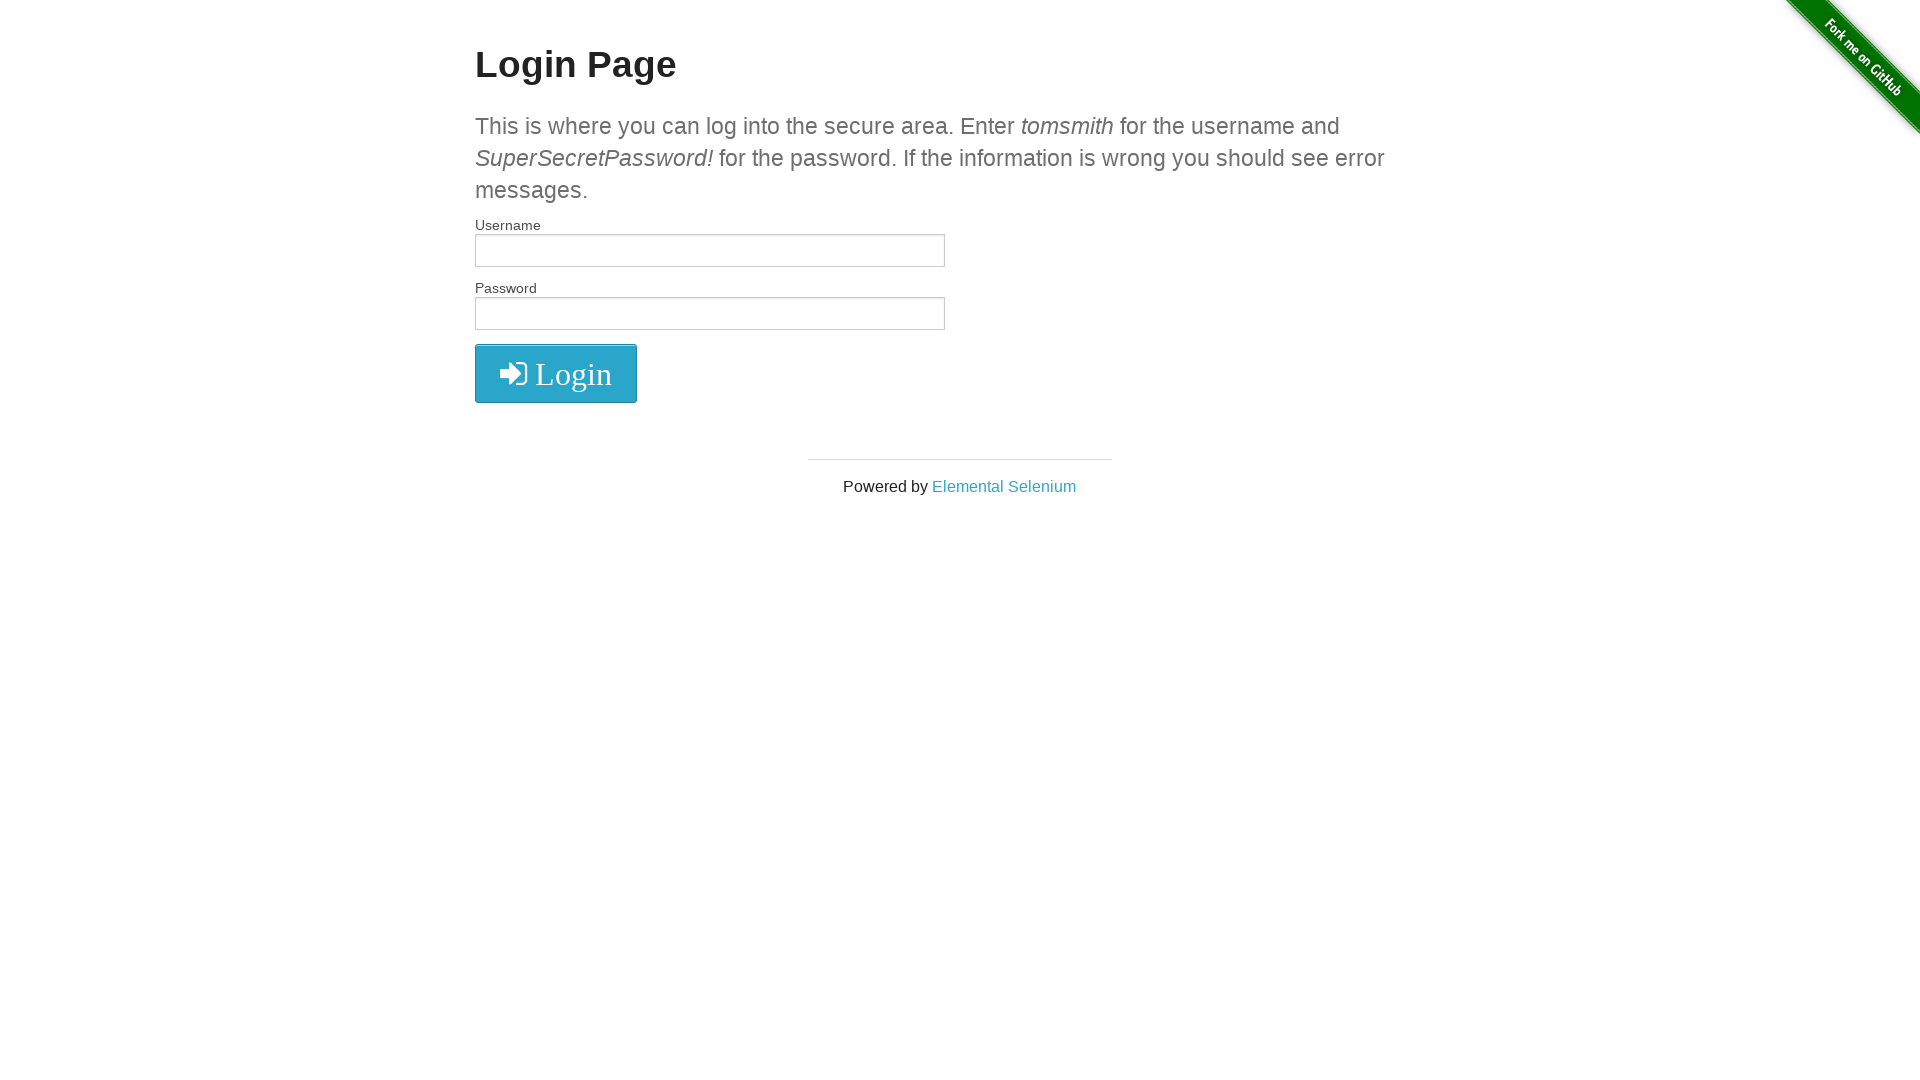